Tests slider functionality by dragging the slider handle to a new position

Starting URL: https://jqueryui.com/slider/

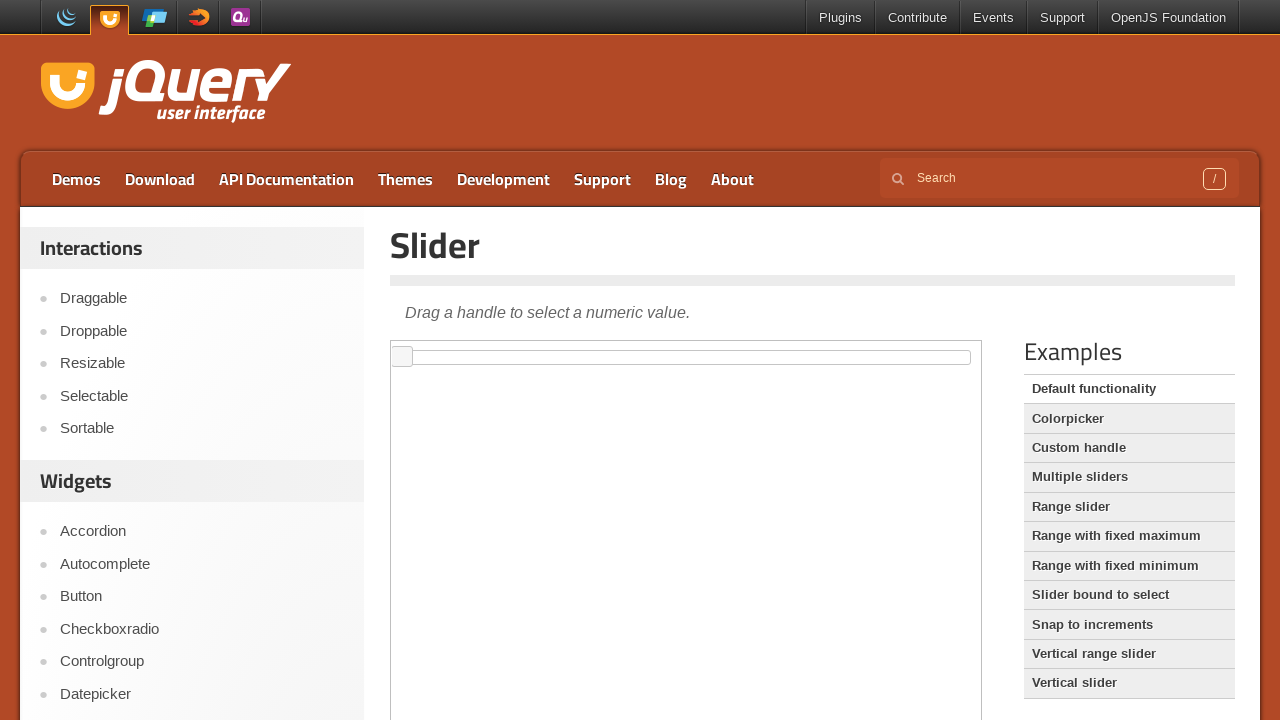

Located iframe containing the slider
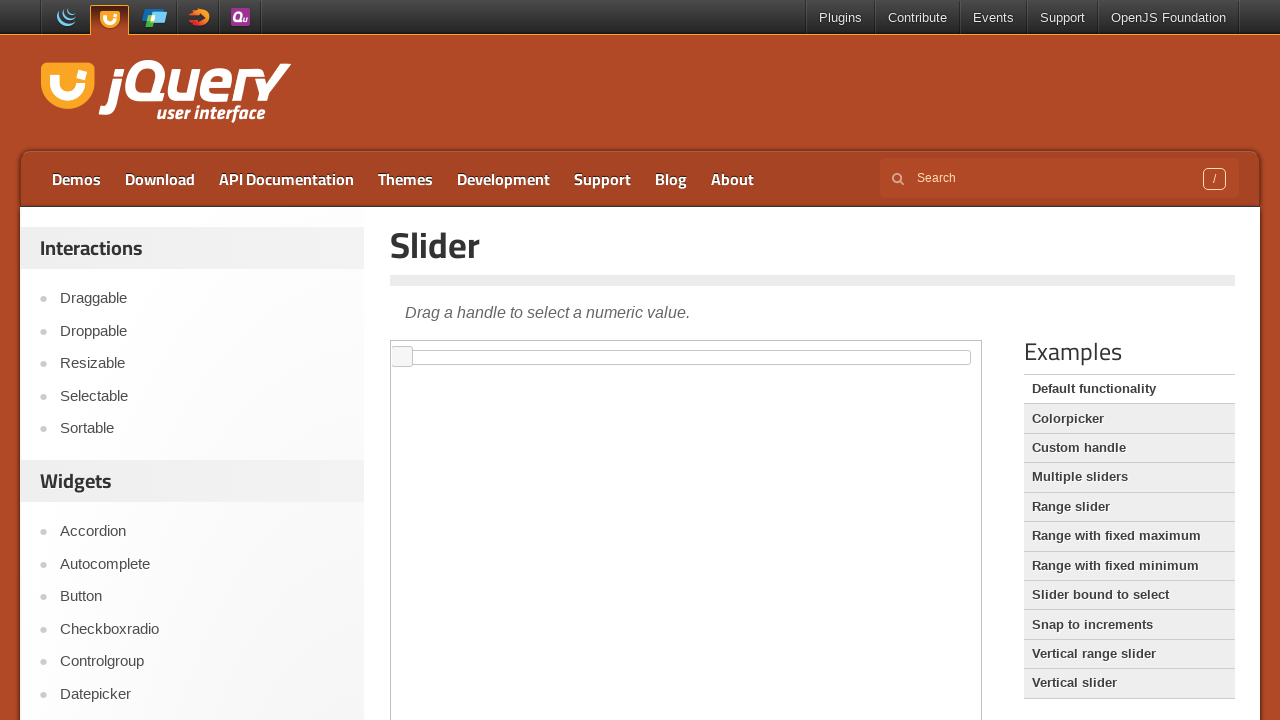

Located slider handle element
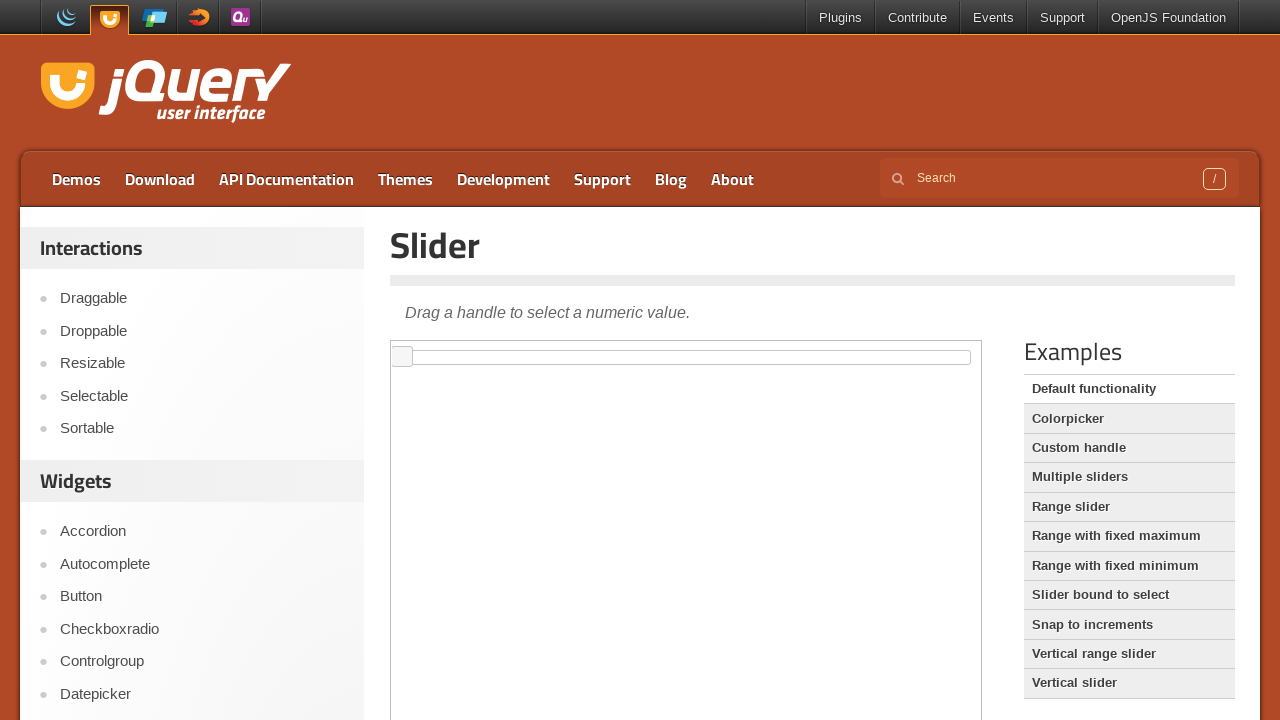

Retrieved slider handle bounding box
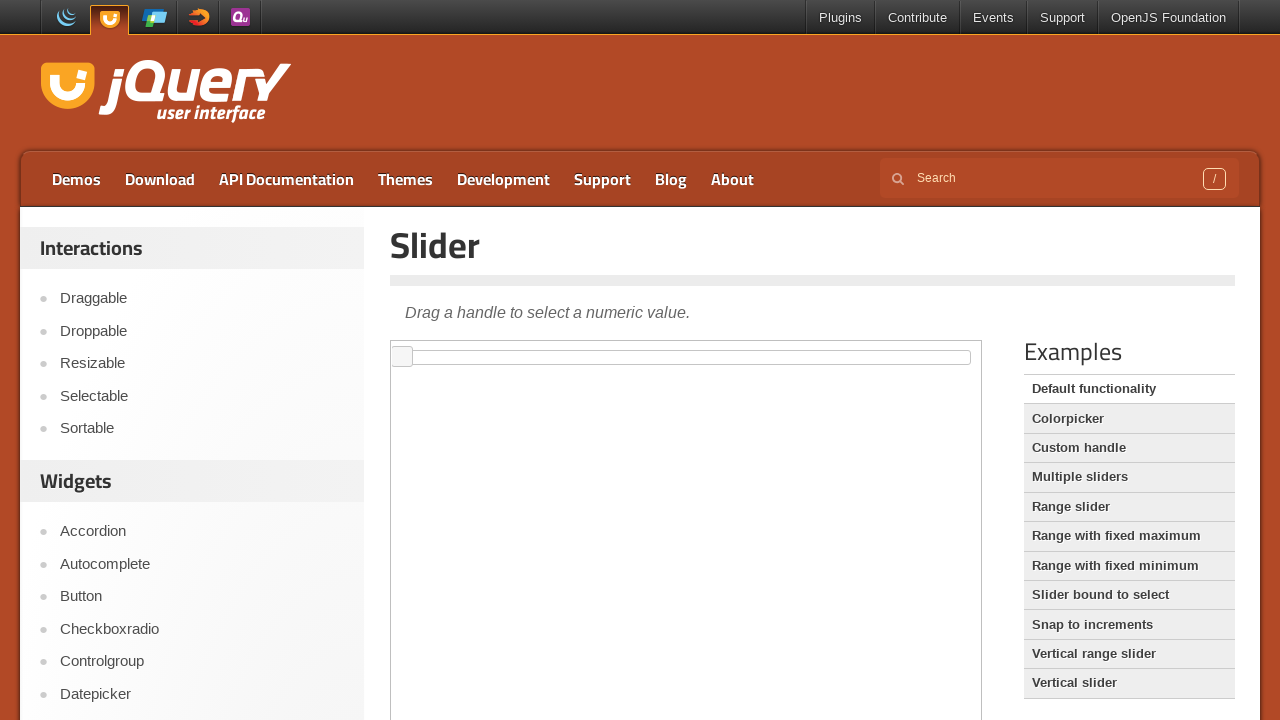

Moved mouse to center of slider handle at (402, 357)
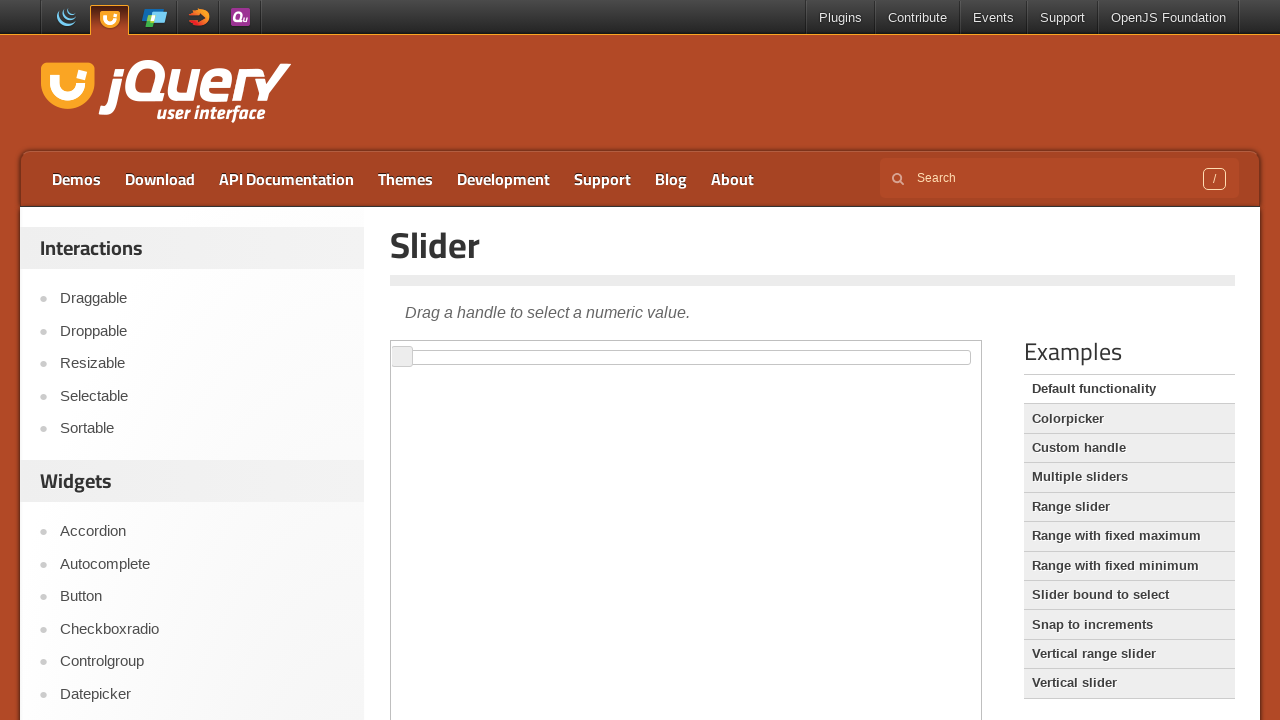

Pressed mouse button down on slider handle at (402, 357)
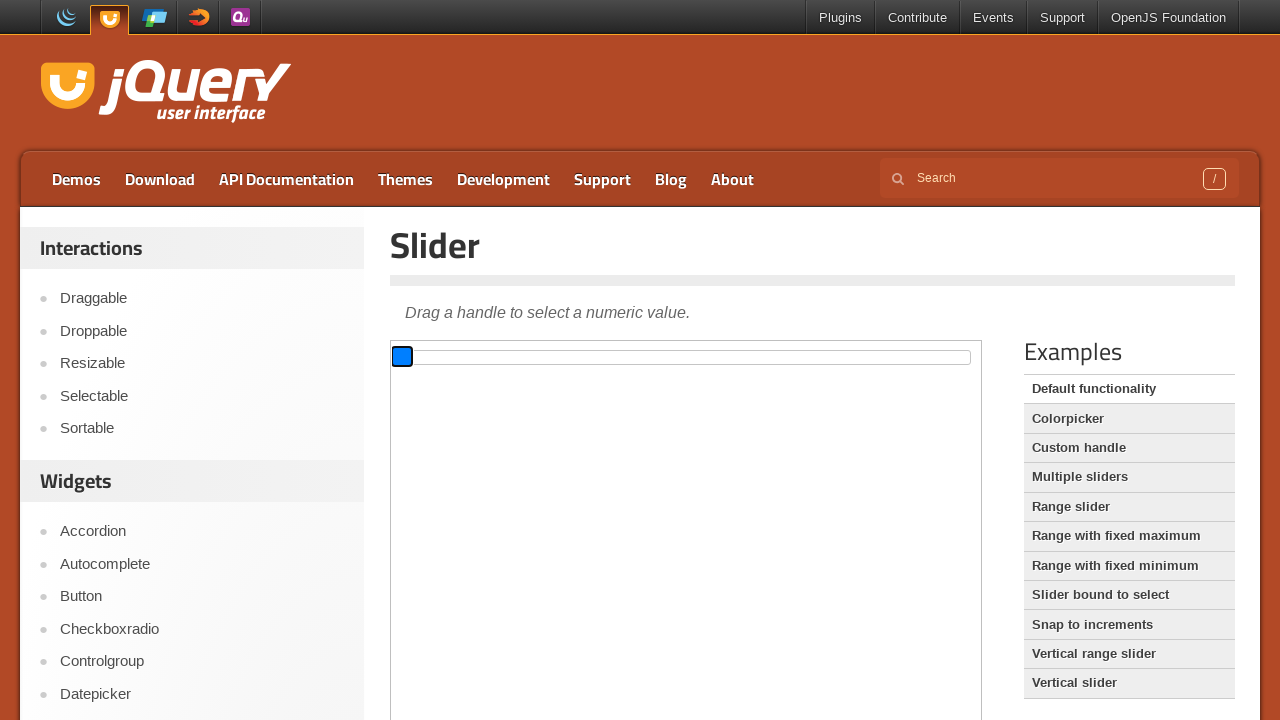

Dragged slider handle 100 pixels to the right at (502, 357)
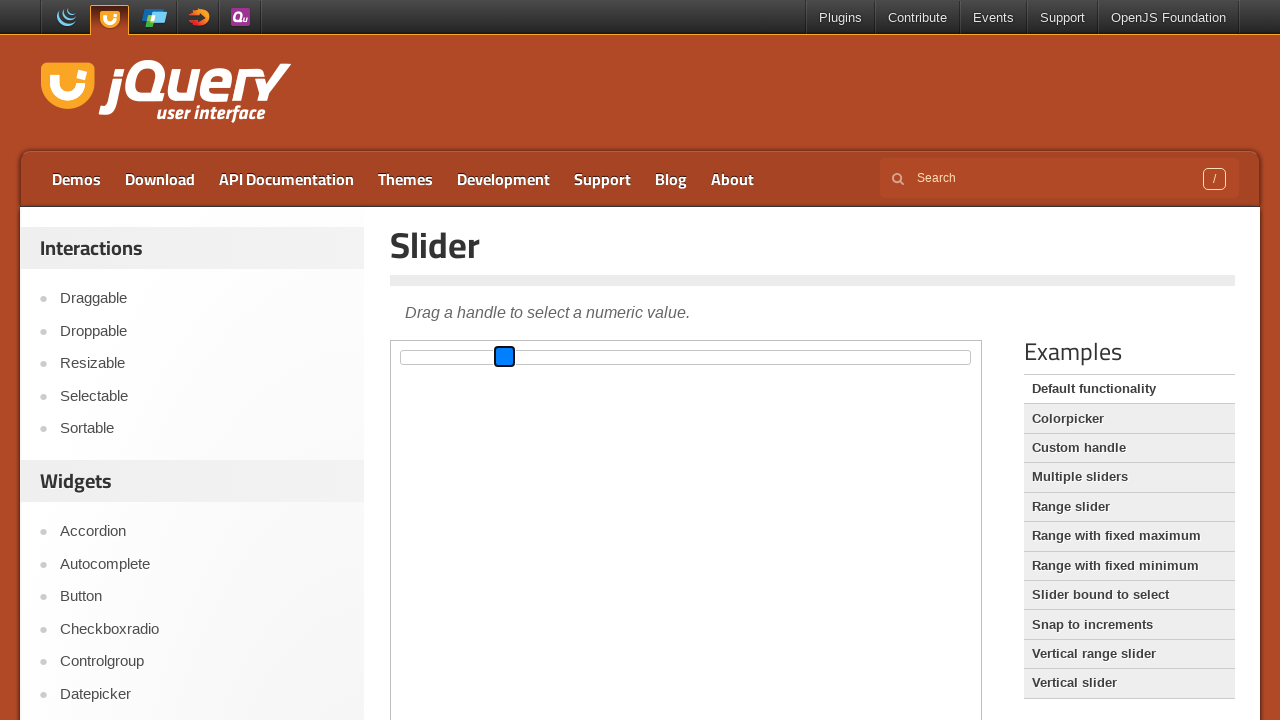

Released mouse button to complete slider drag at (502, 357)
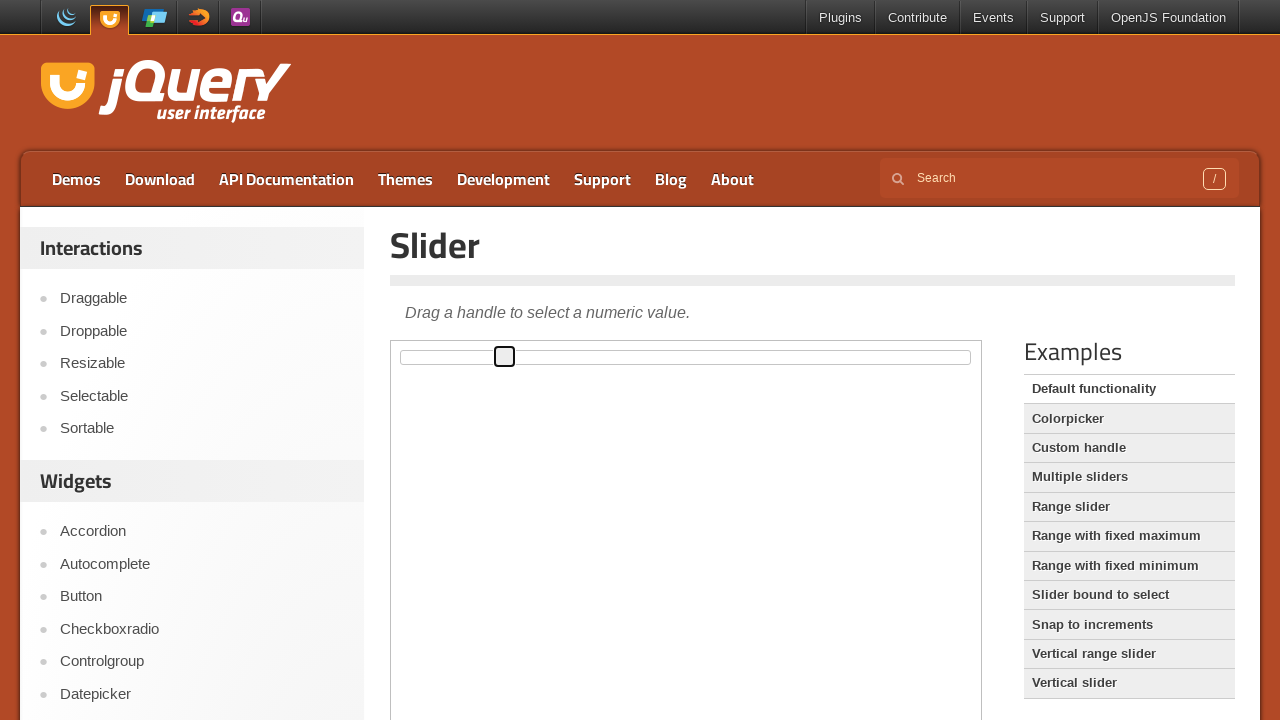

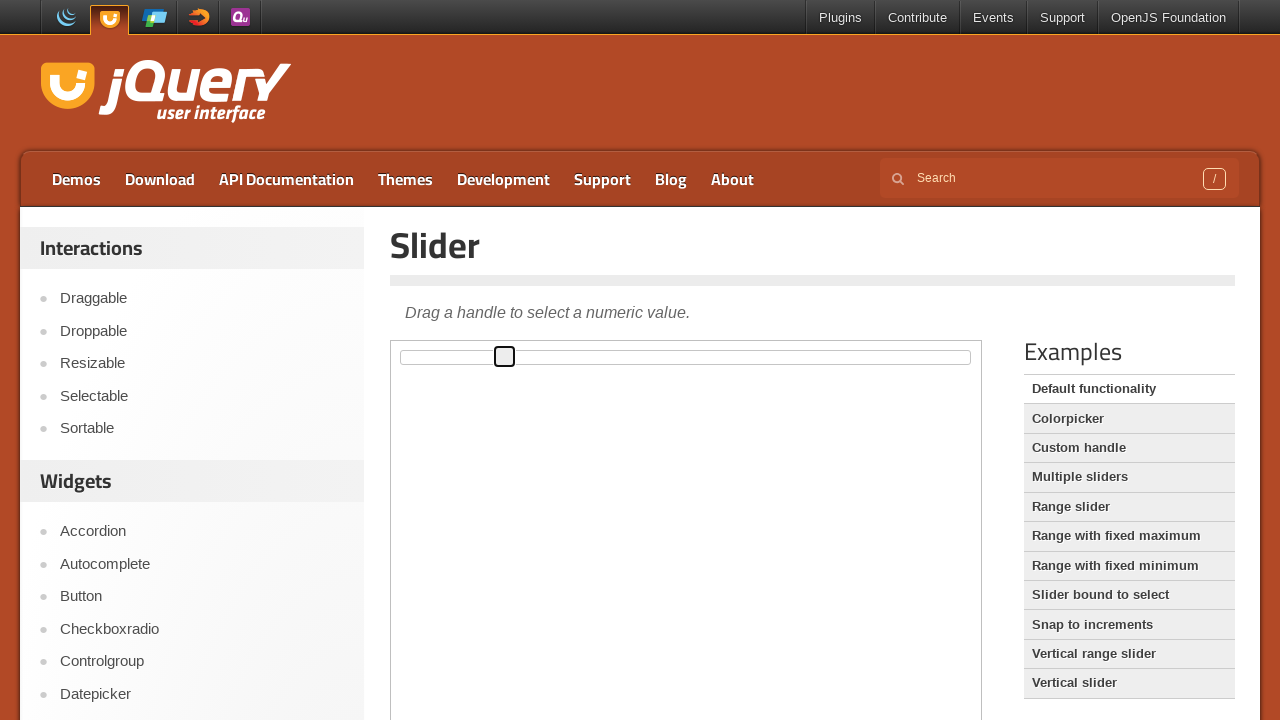